Opens the Demoblaze homepage to verify it loads correctly

Starting URL: https://www.demoblaze.com/

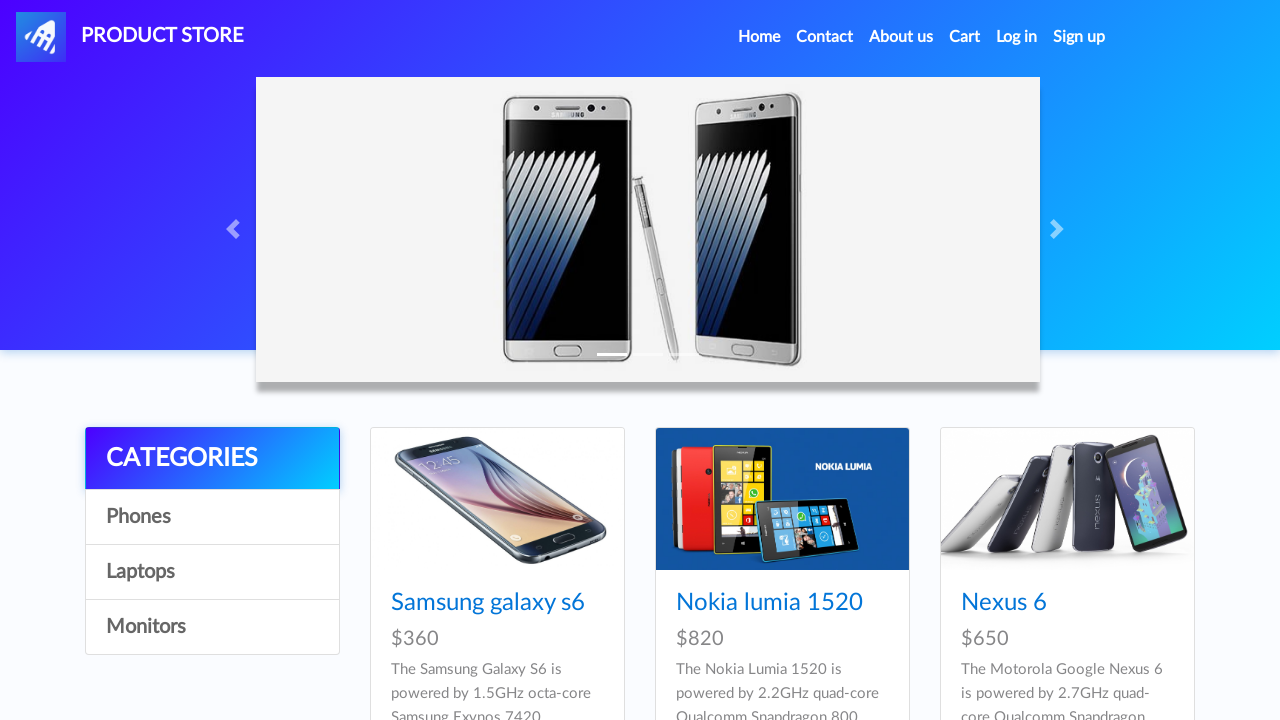

Waited for page to reach networkidle state
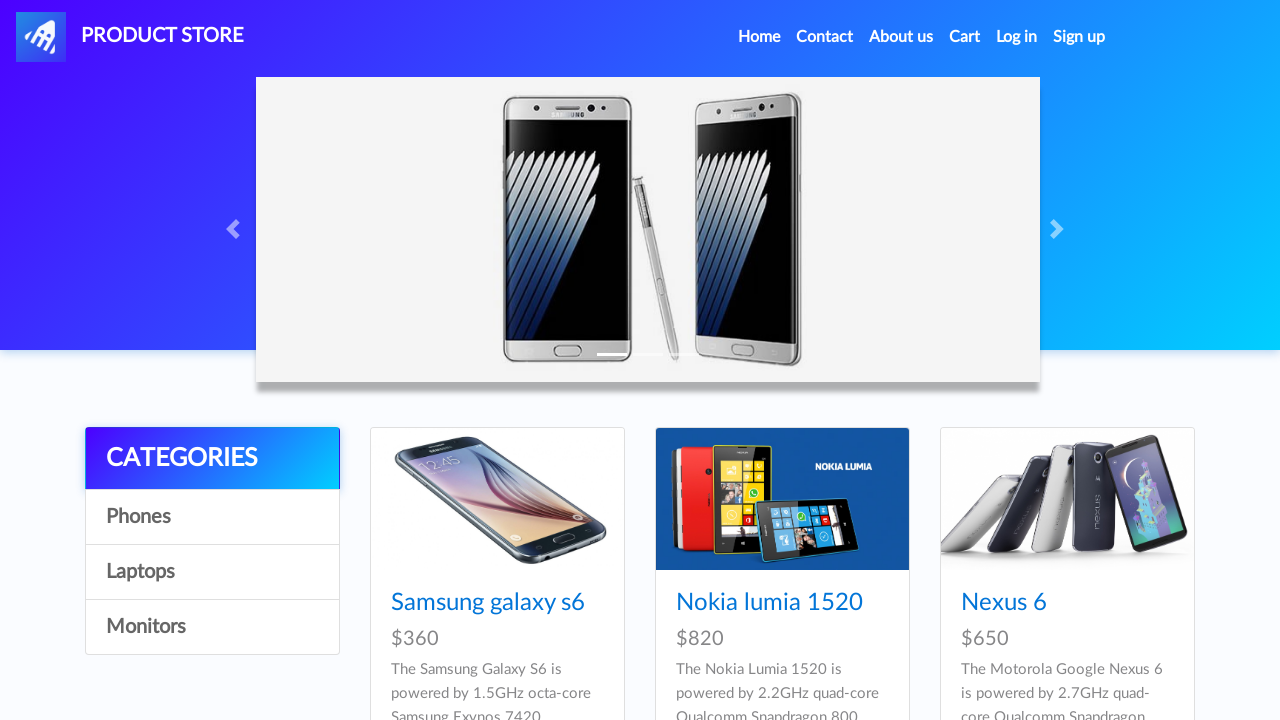

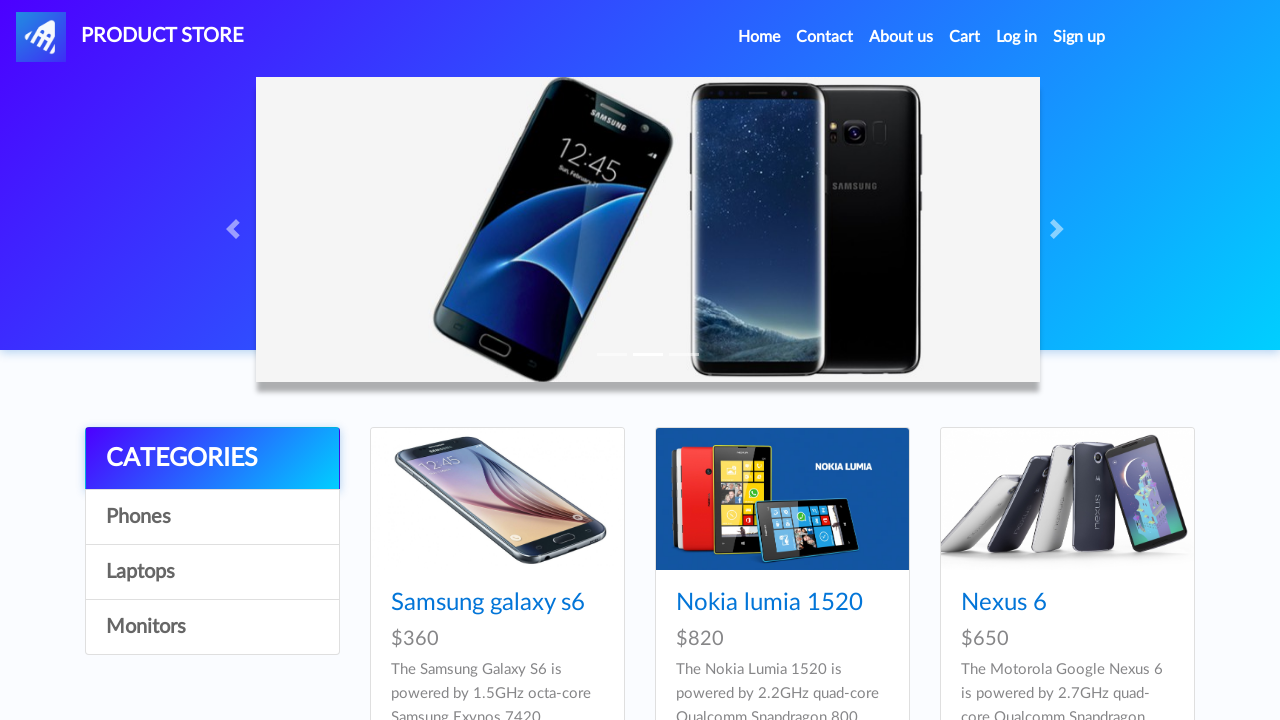